Tests that clicking on the vegetable/fruit name column header sorts the table in ascending order

Starting URL: https://rahulshettyacademy.com/seleniumPractise/#/offers

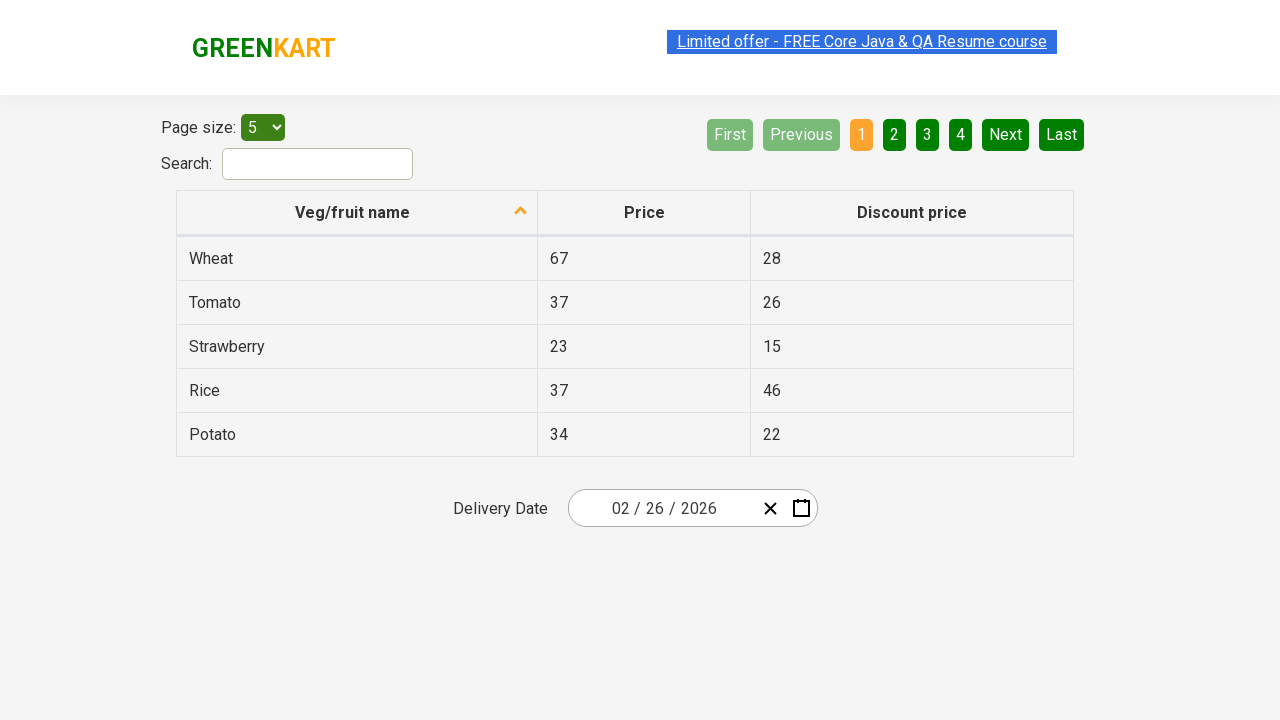

Clicked on 'Veg/fruit name' column header to sort table at (353, 212) on xpath=//span[text()='Veg/fruit name']
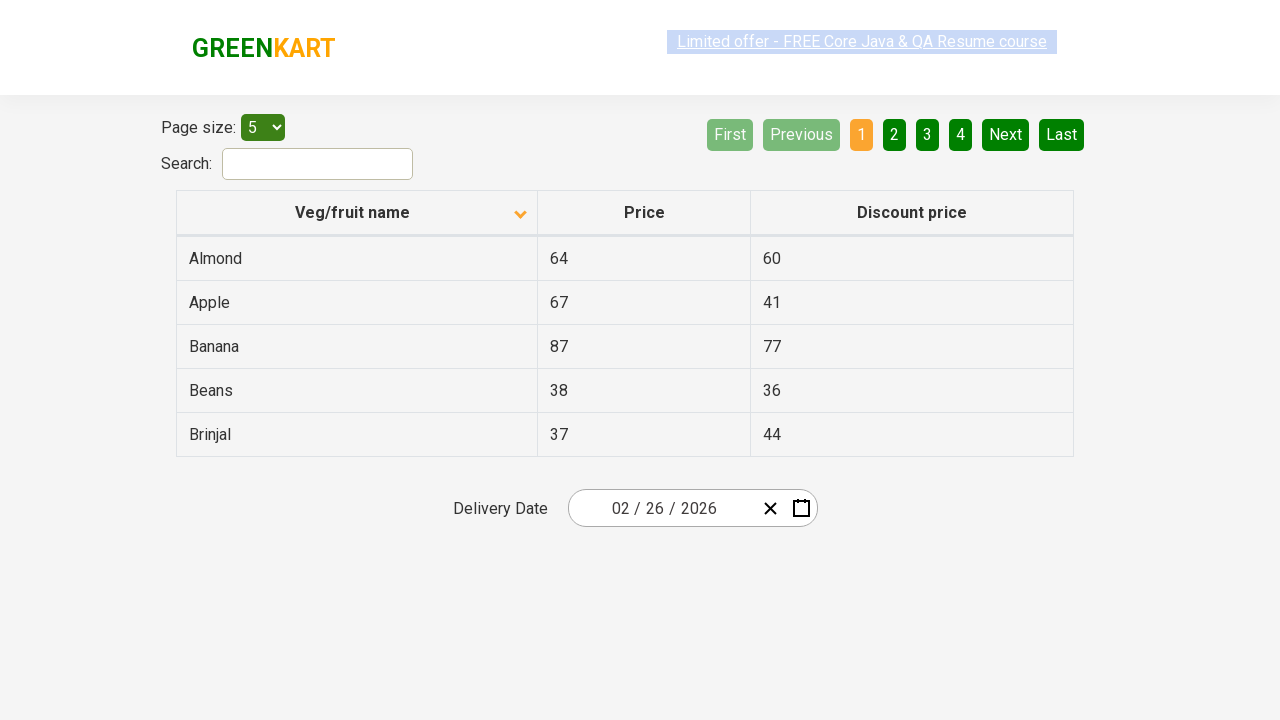

Waited 500ms for table to be sorted
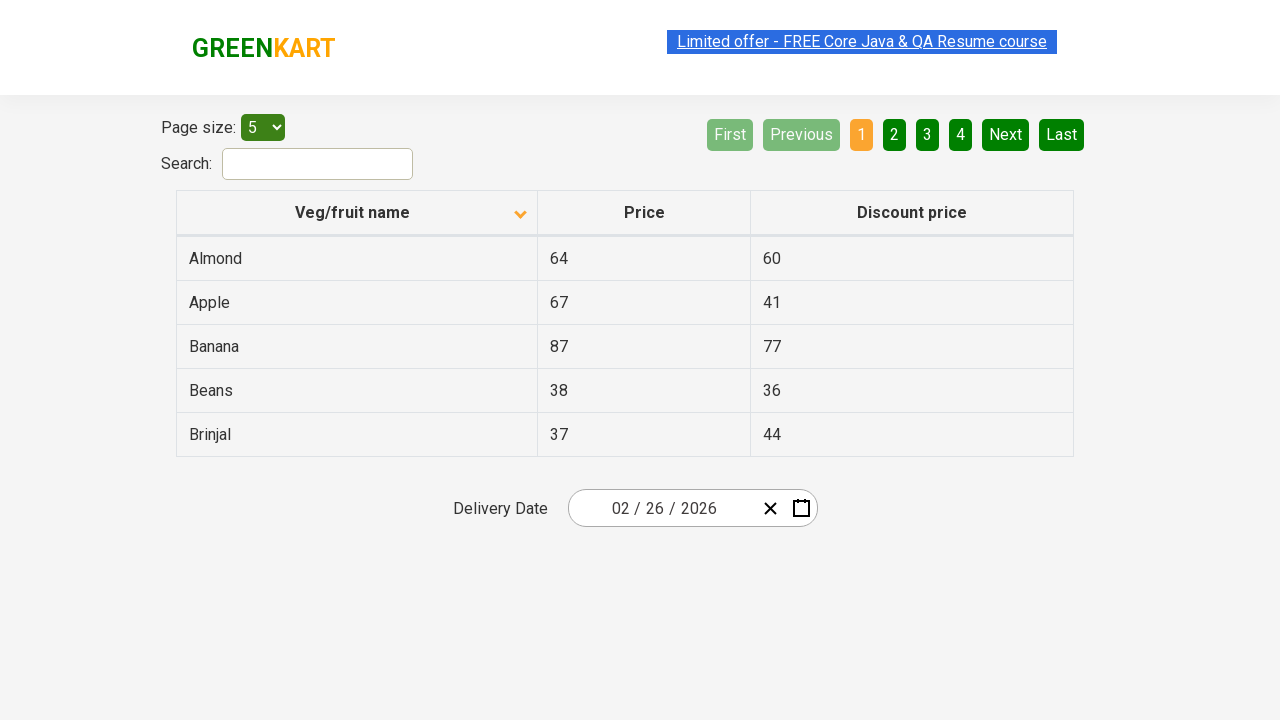

Retrieved all vegetable/fruit name elements from first column
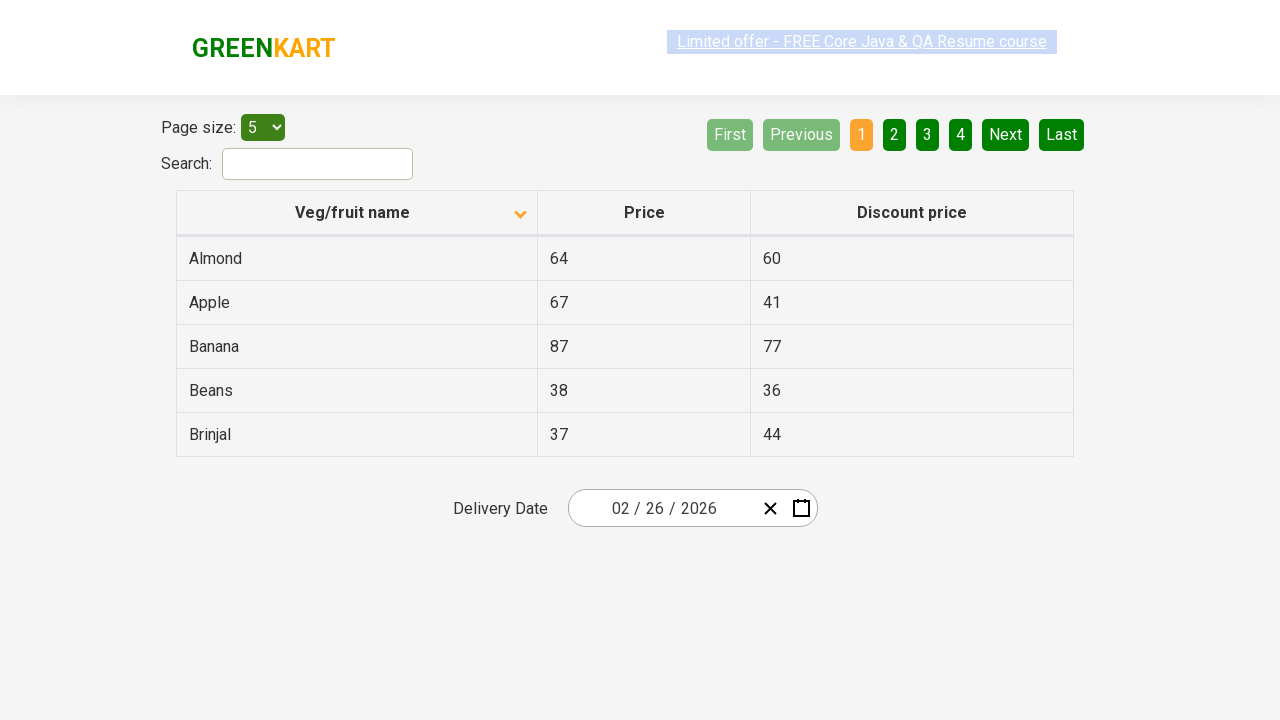

Extracted 5 vegetable/fruit names from table
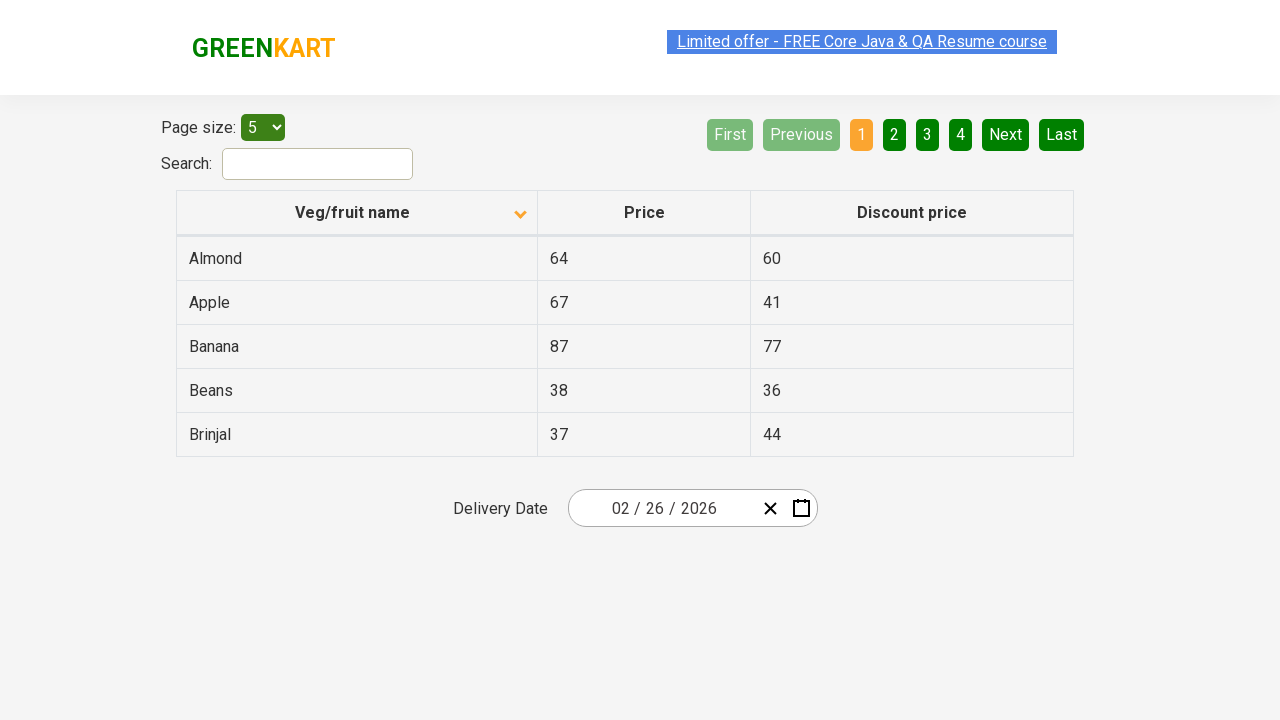

Created sorted copy of vegetable/fruit names for comparison
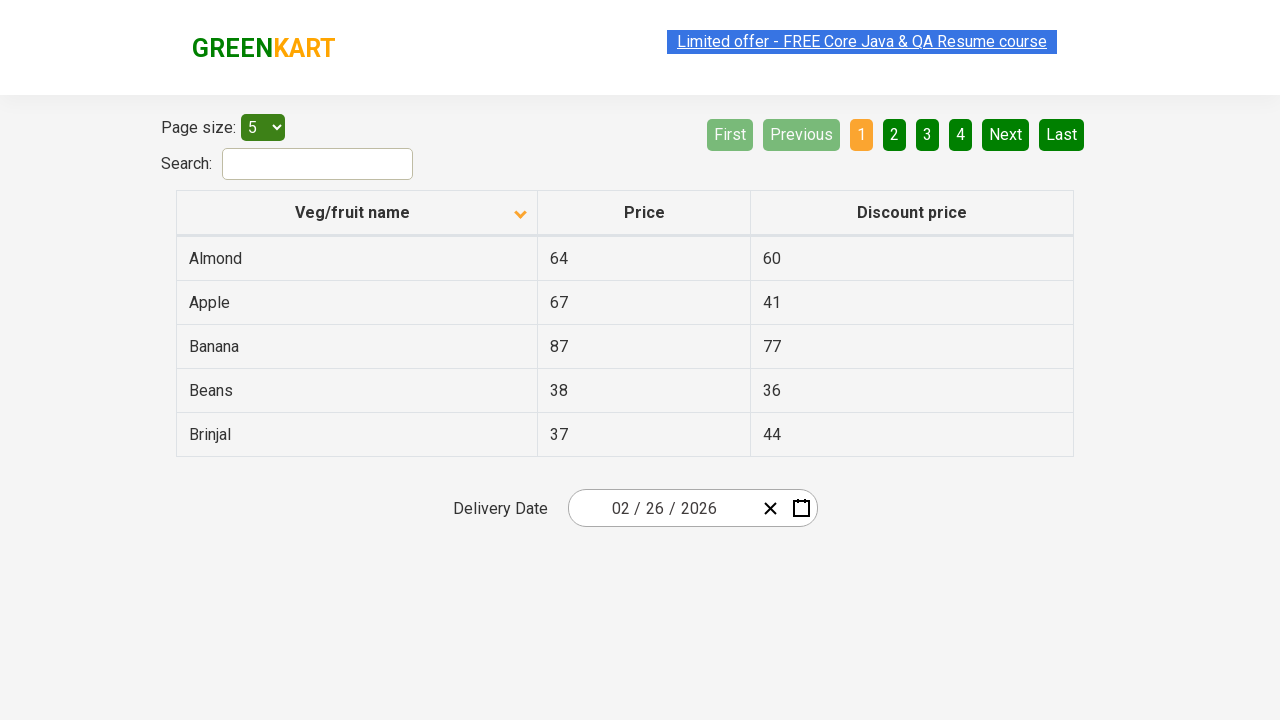

Verified that table is sorted in ascending order
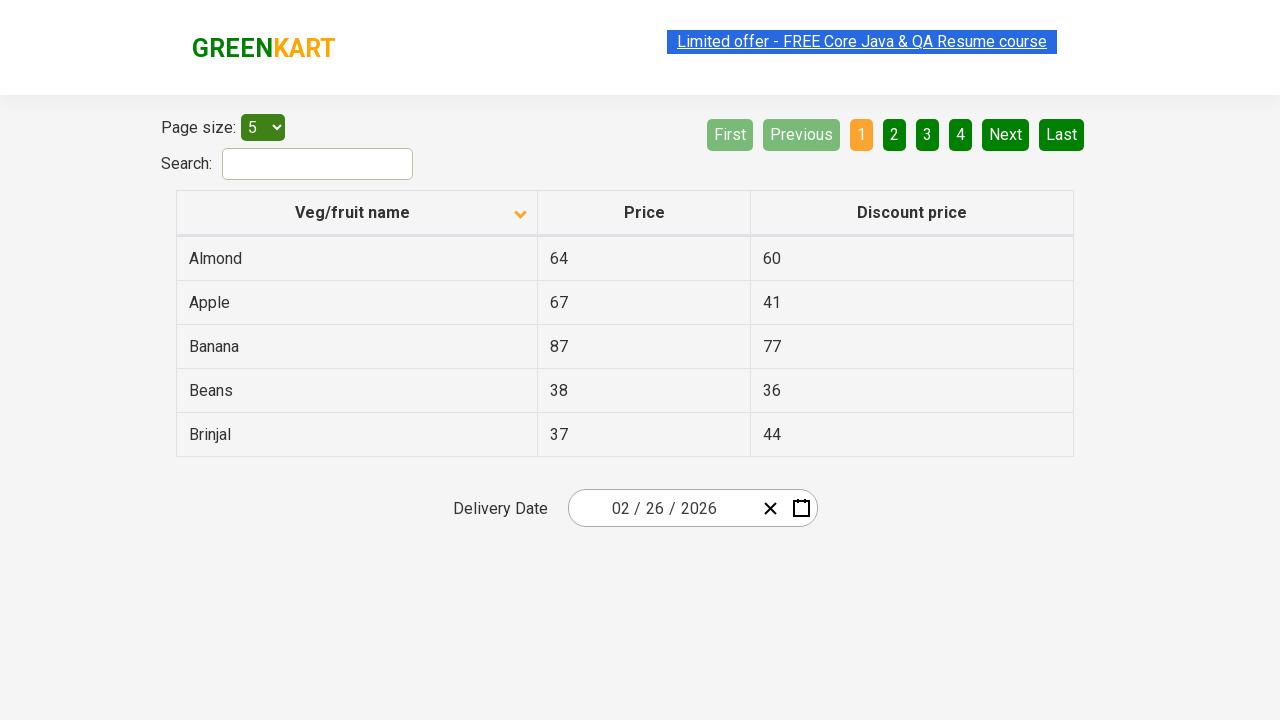

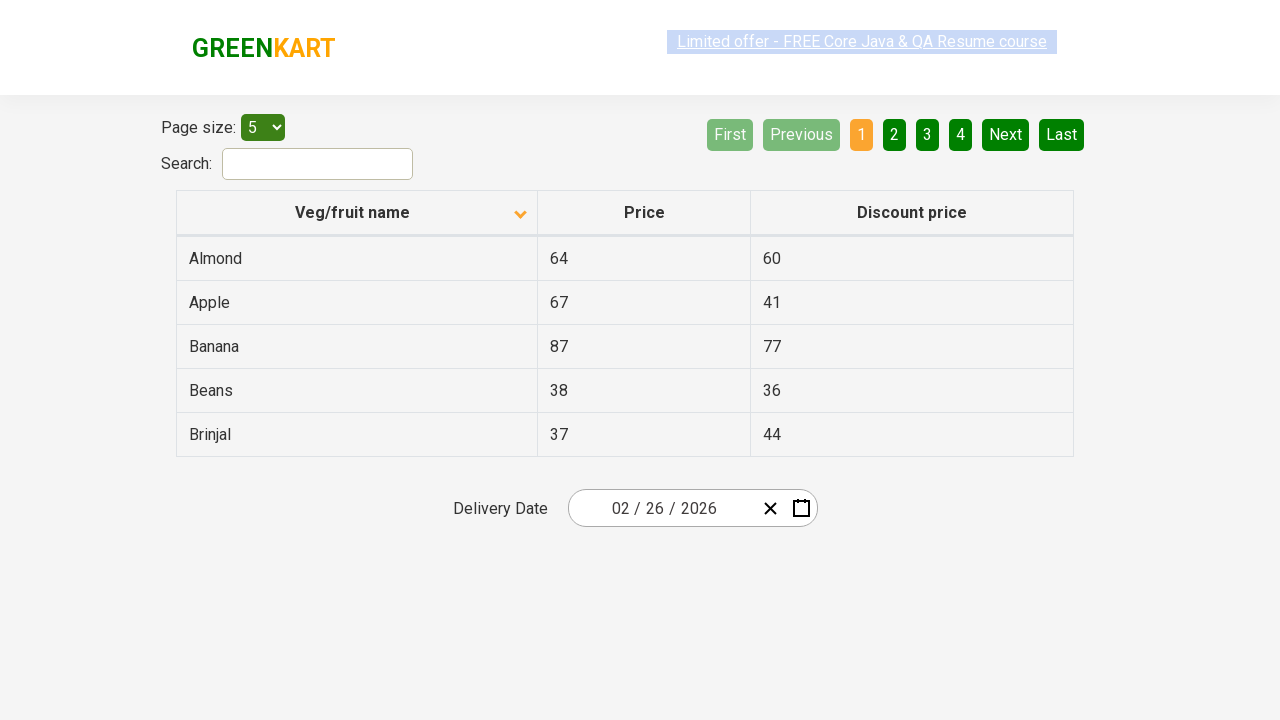